Tests JavaScript alert handling by clicking a button to trigger an alert, reading the alert text, and accepting it

Starting URL: https://the-internet.herokuapp.com/javascript_alerts

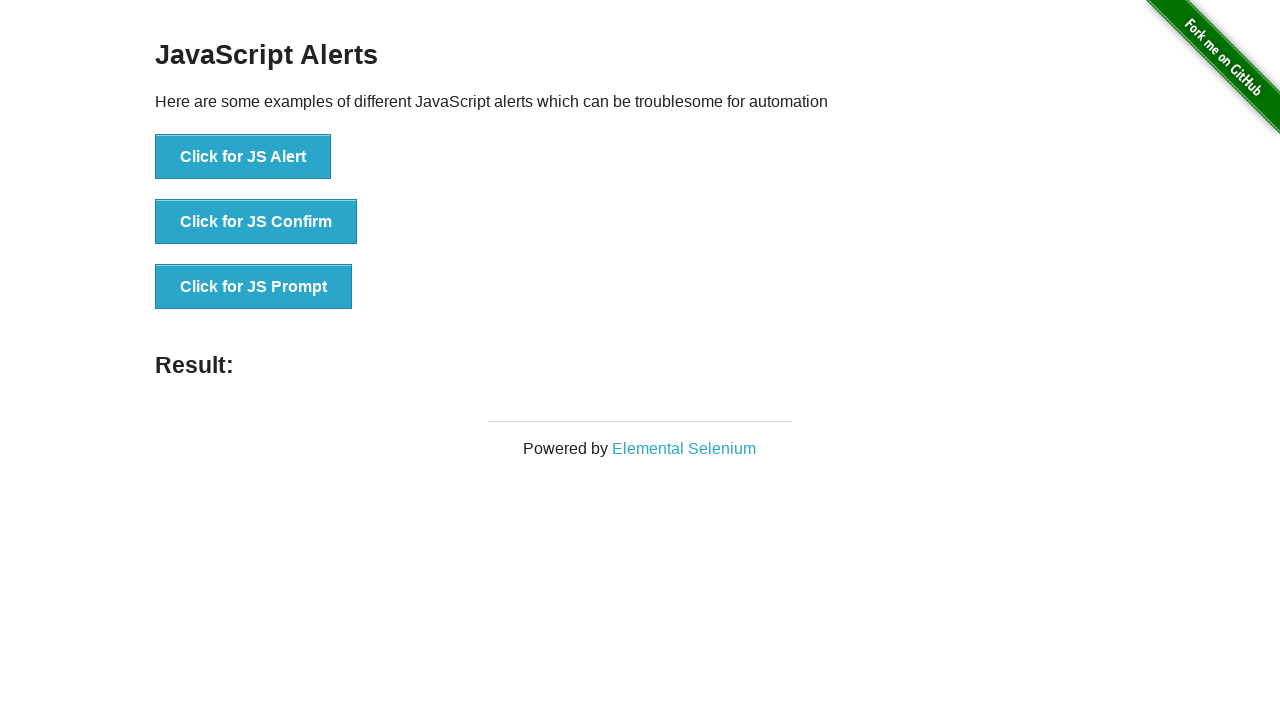

Clicked button to trigger JavaScript alert at (243, 157) on xpath=//button[text()='Click for JS Alert']
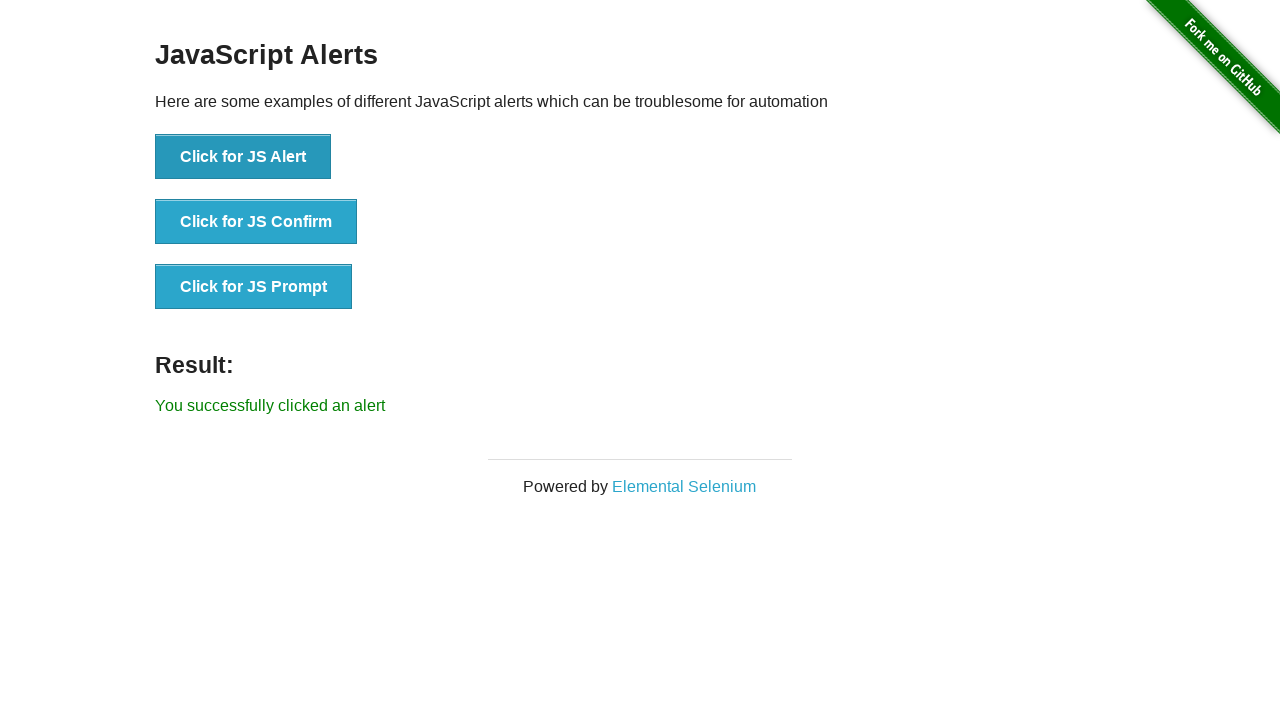

Set up dialog handler to accept alert
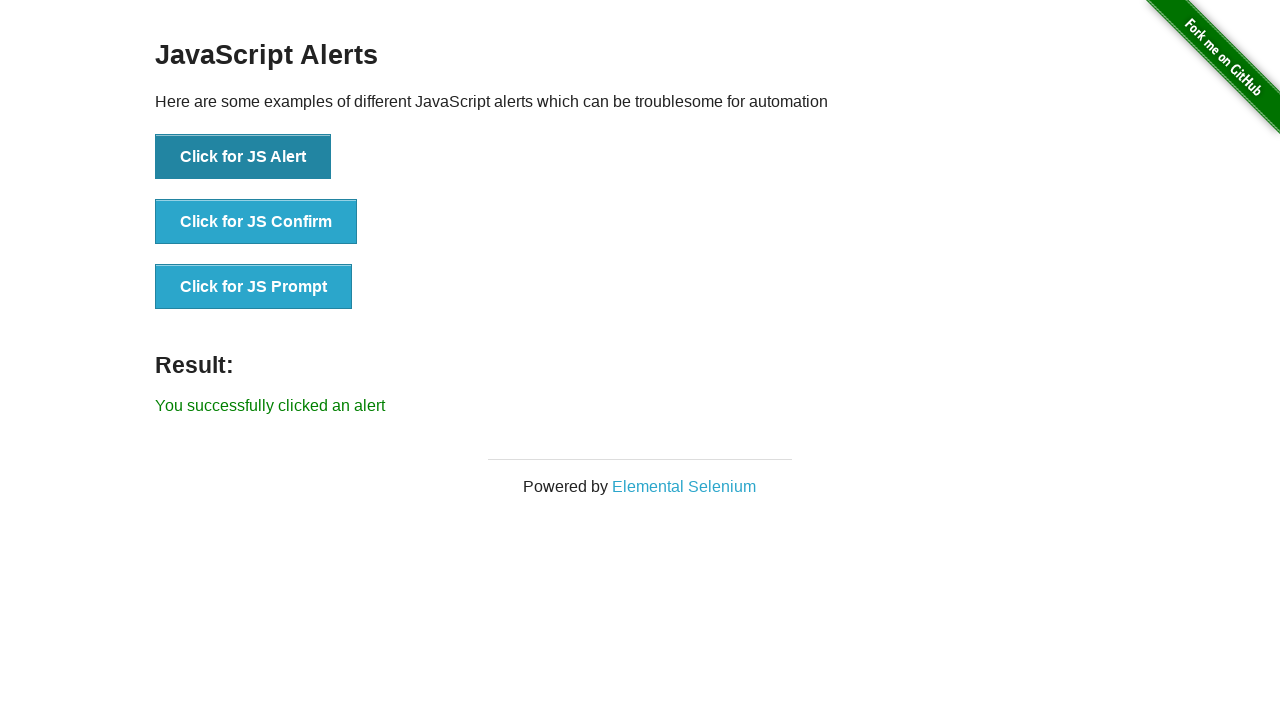

Result text element loaded after alert acceptance
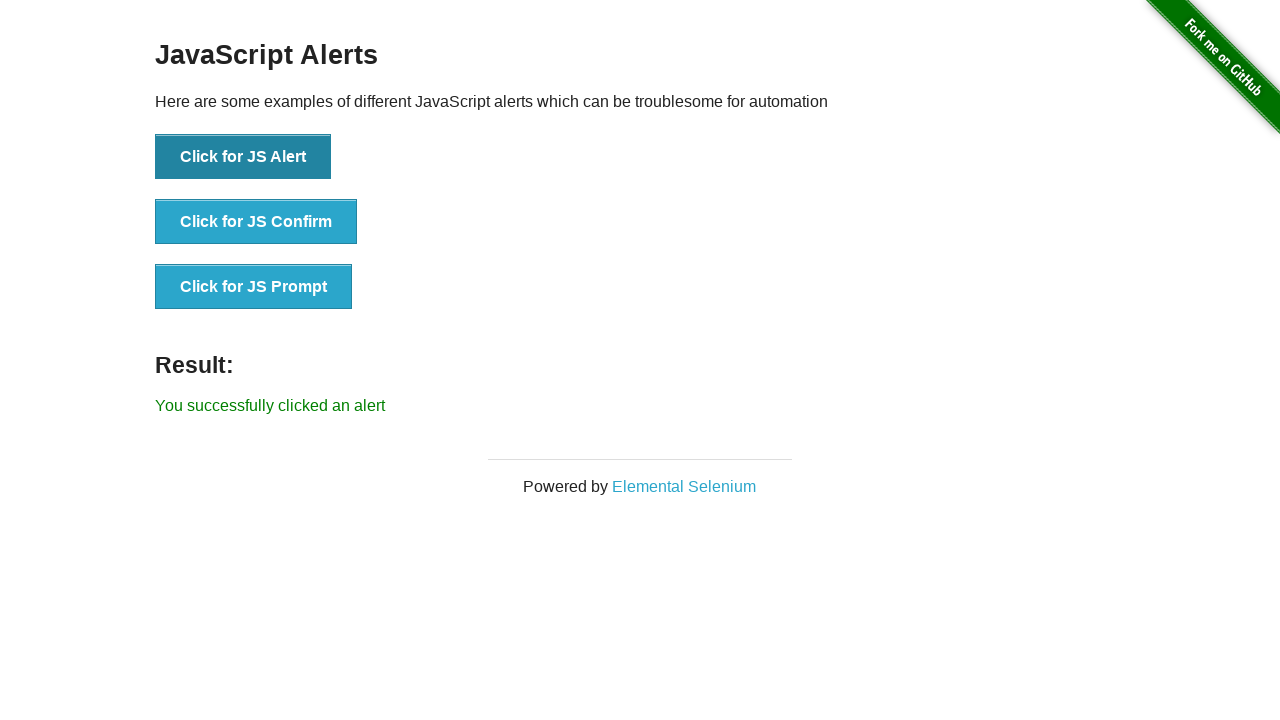

Retrieved result text: You successfully clicked an alert
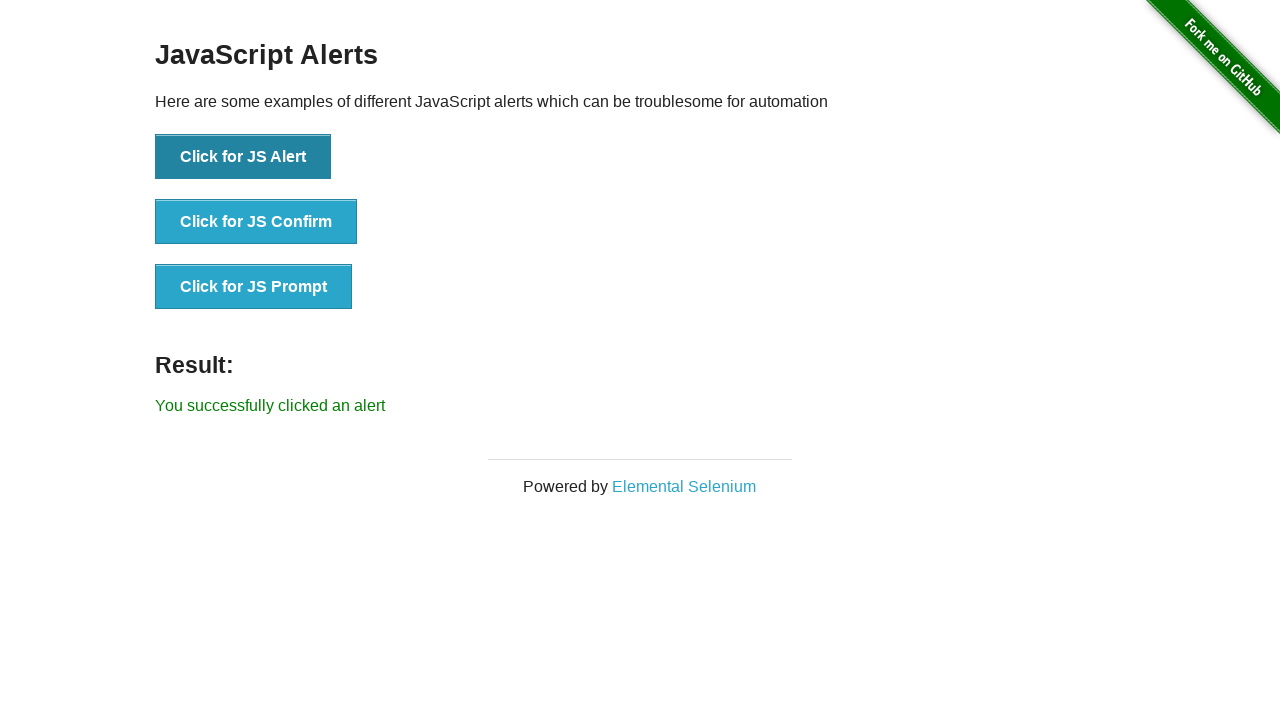

Printed result to console: You successfully clicked an alert
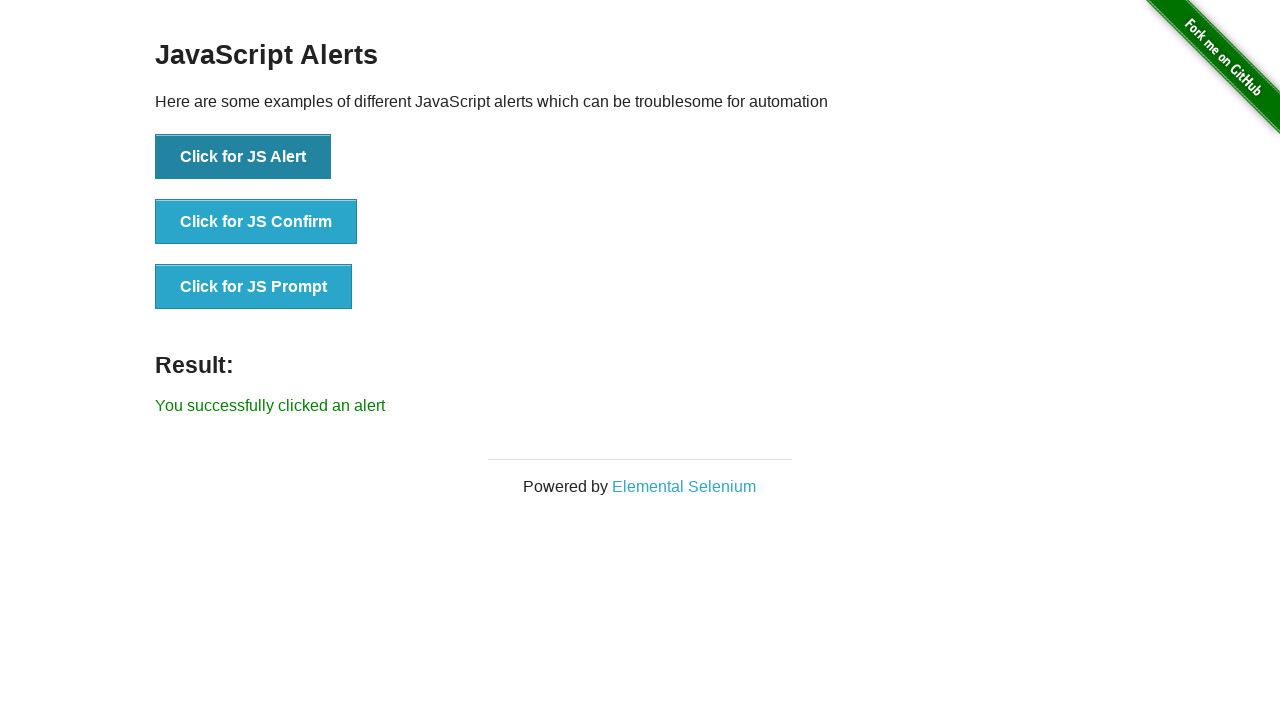

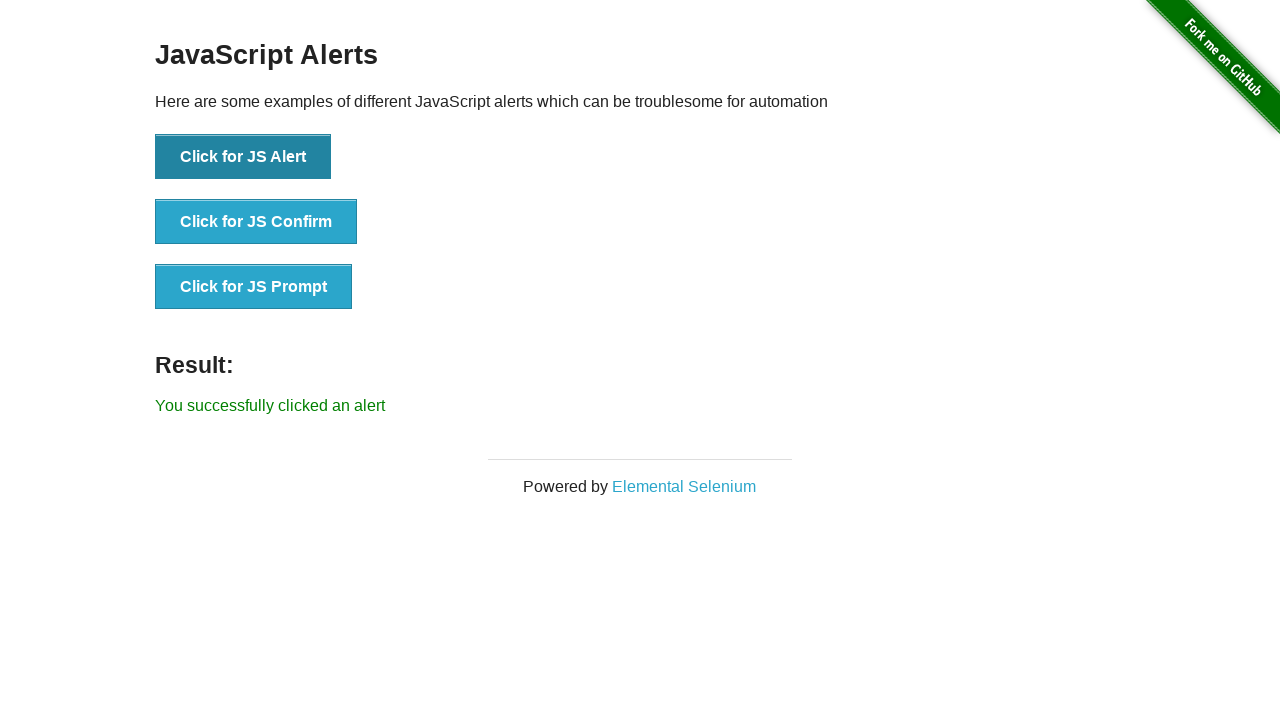